Tests navigation on the 99 Bottles of Beer website by clicking the Start menu, then the Song Lyrics submenu, and validating that the page displays the correct h2 title "Lyrics of the song 99 Bottles of Beer".

Starting URL: http://www.99-bottles-of-beer.net/

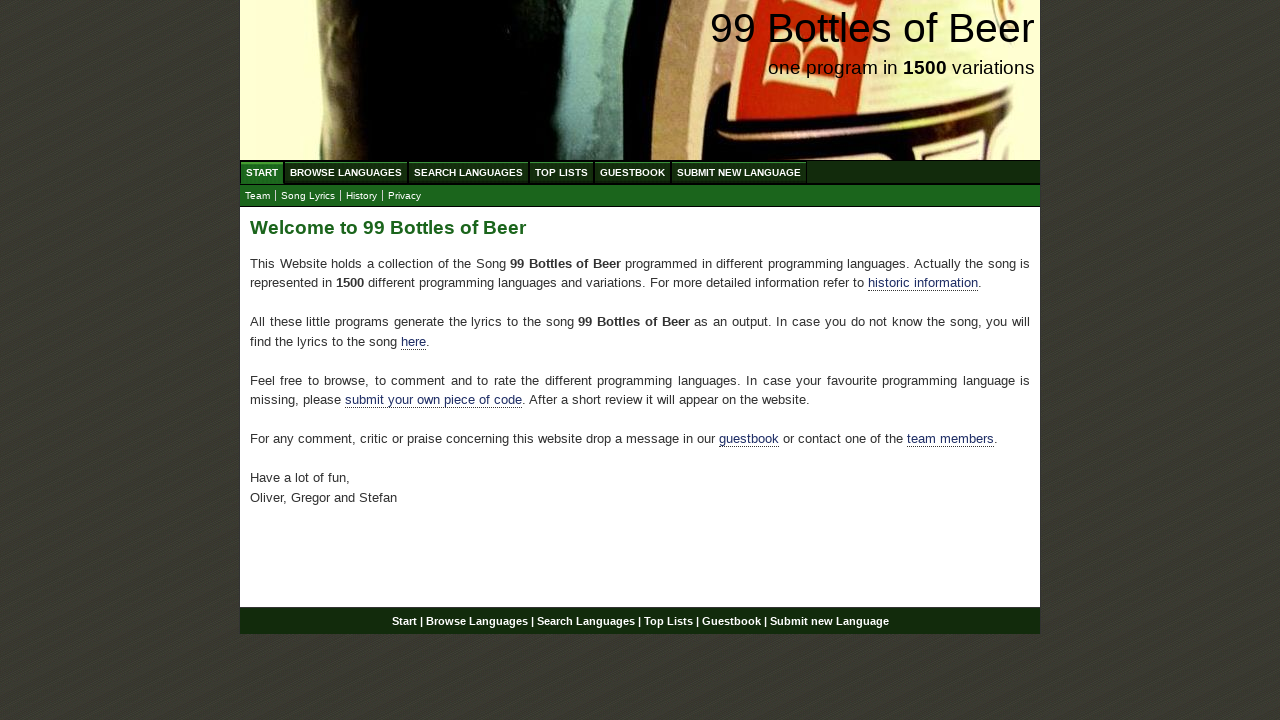

Clicked Start menu item in navigation at (262, 172) on xpath=//body/div[@id='wrap']/div[@id='navigation']/ul[@id='menu']/li/a[@href='/'
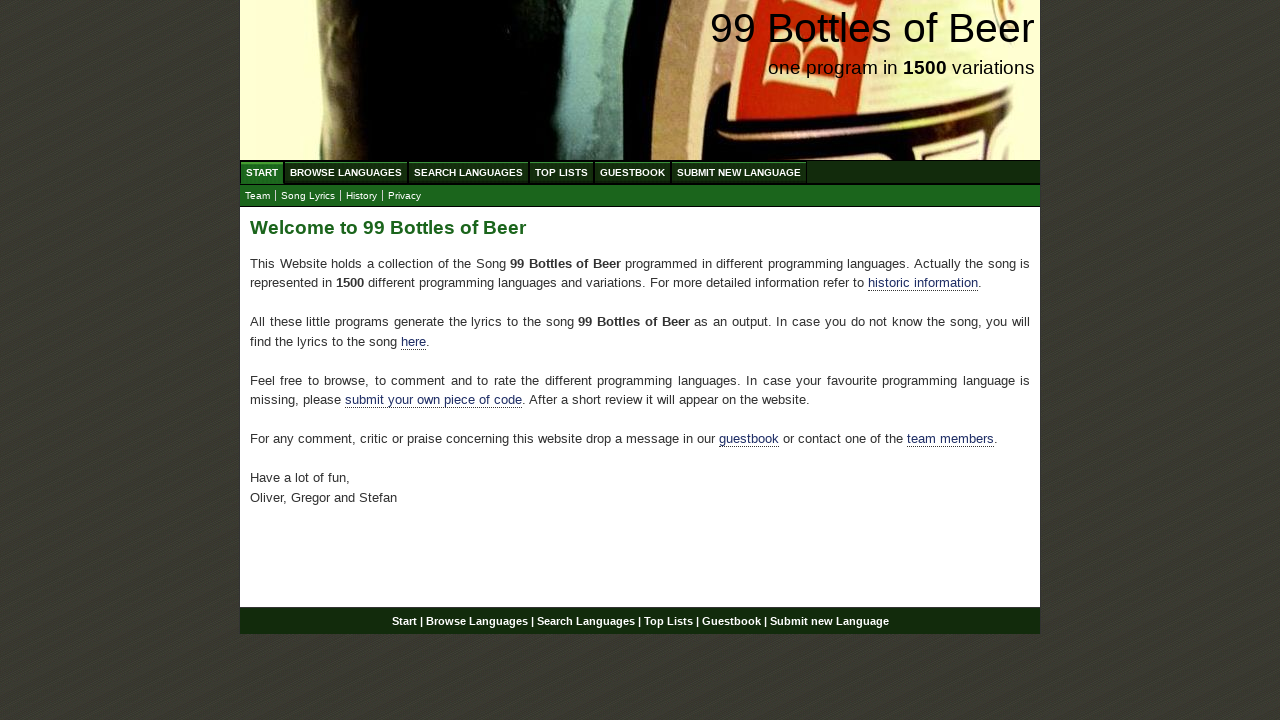

Clicked Song Lyrics submenu item at (308, 196) on xpath=//div[@id='navigation']/ul[@id='submenu']/li[2]/a
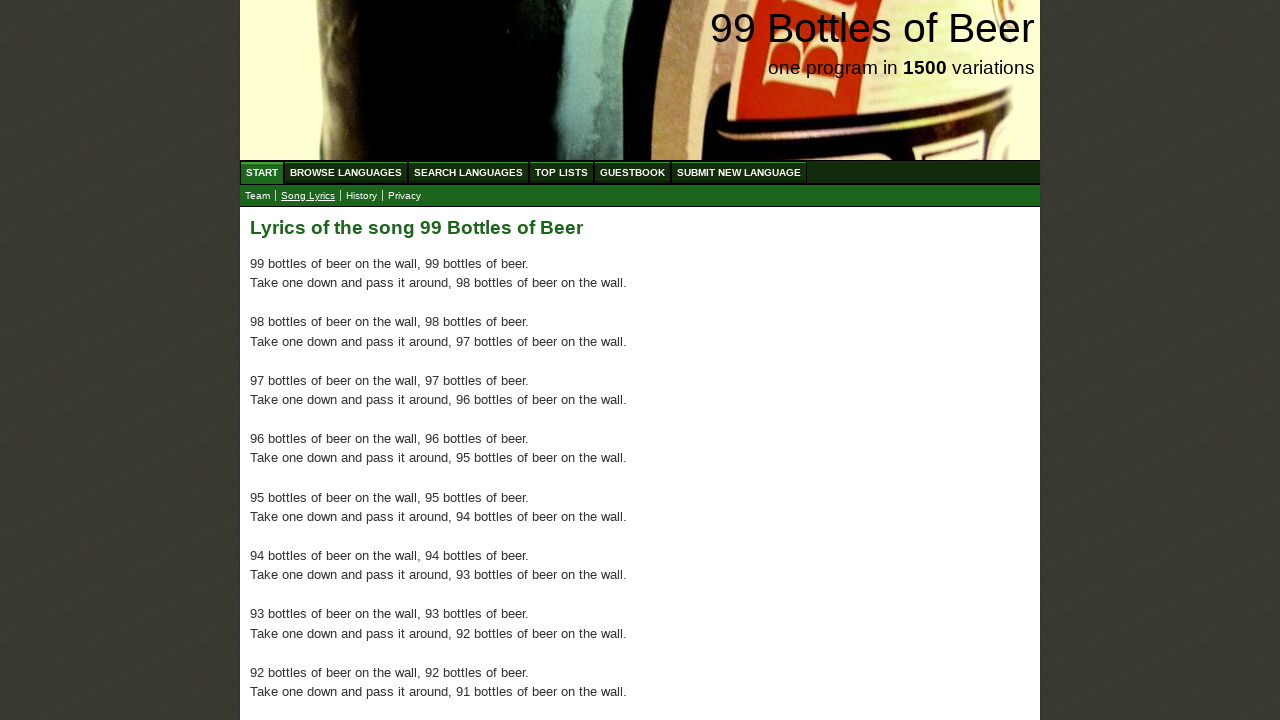

Waited for h2 heading to load
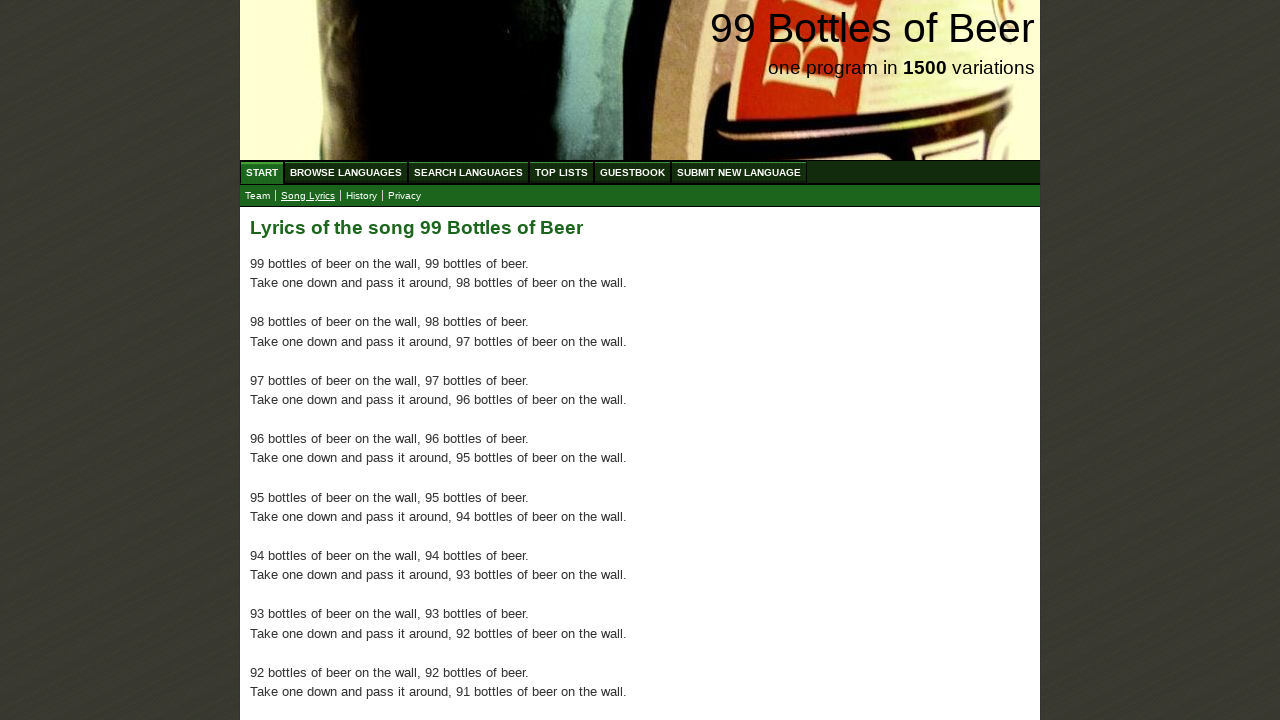

Retrieved h2 text content: 'Lyrics of the song 99 Bottles of Beer'
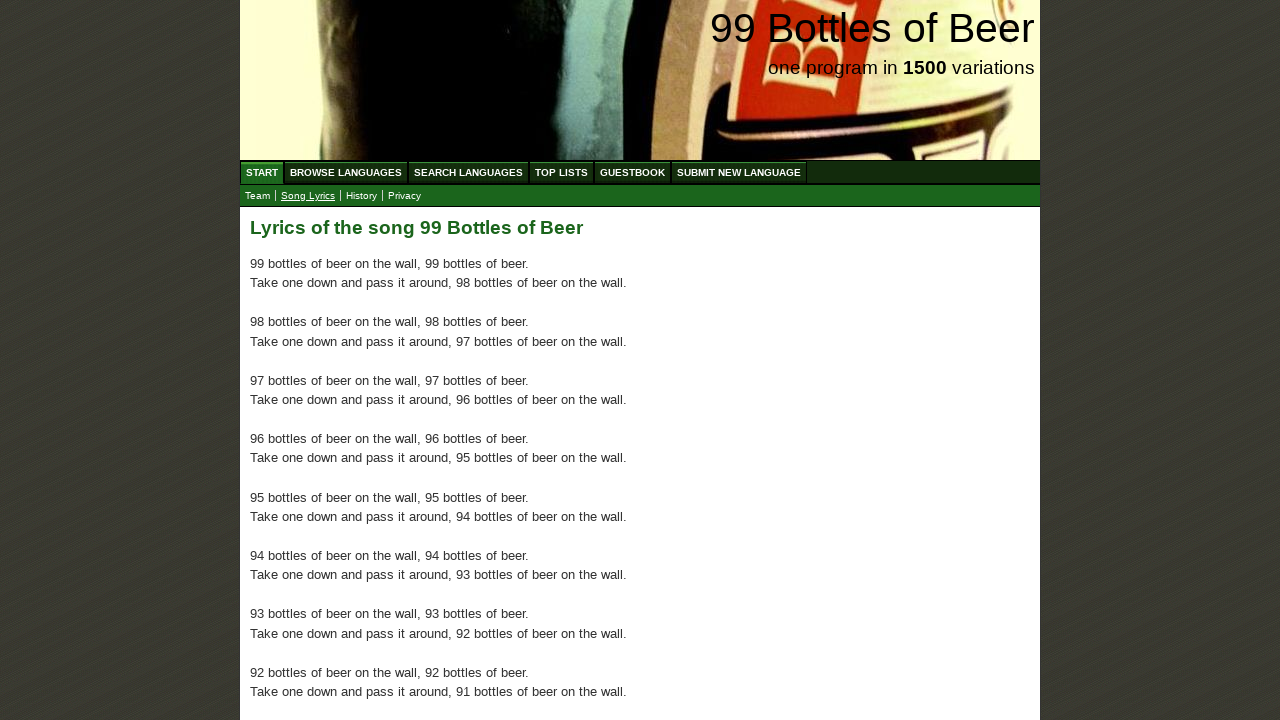

Validated page title matches expected result: 'Lyrics of the song 99 Bottles of Beer'
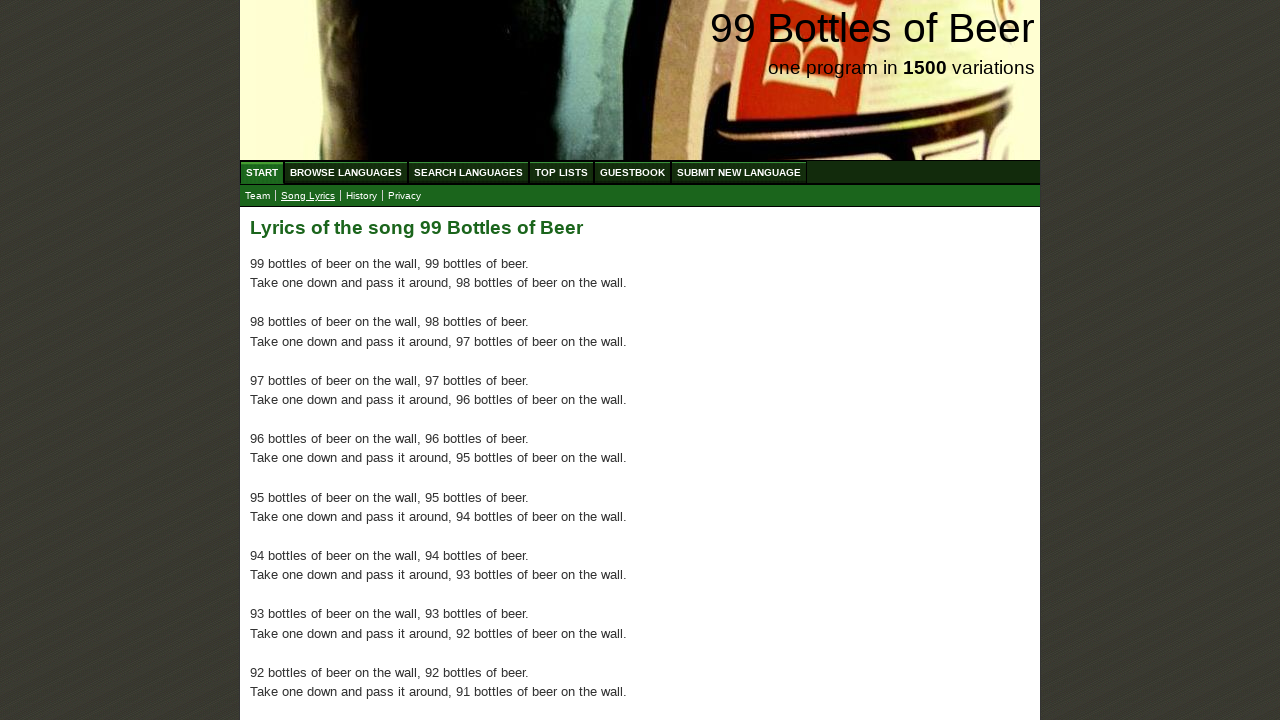

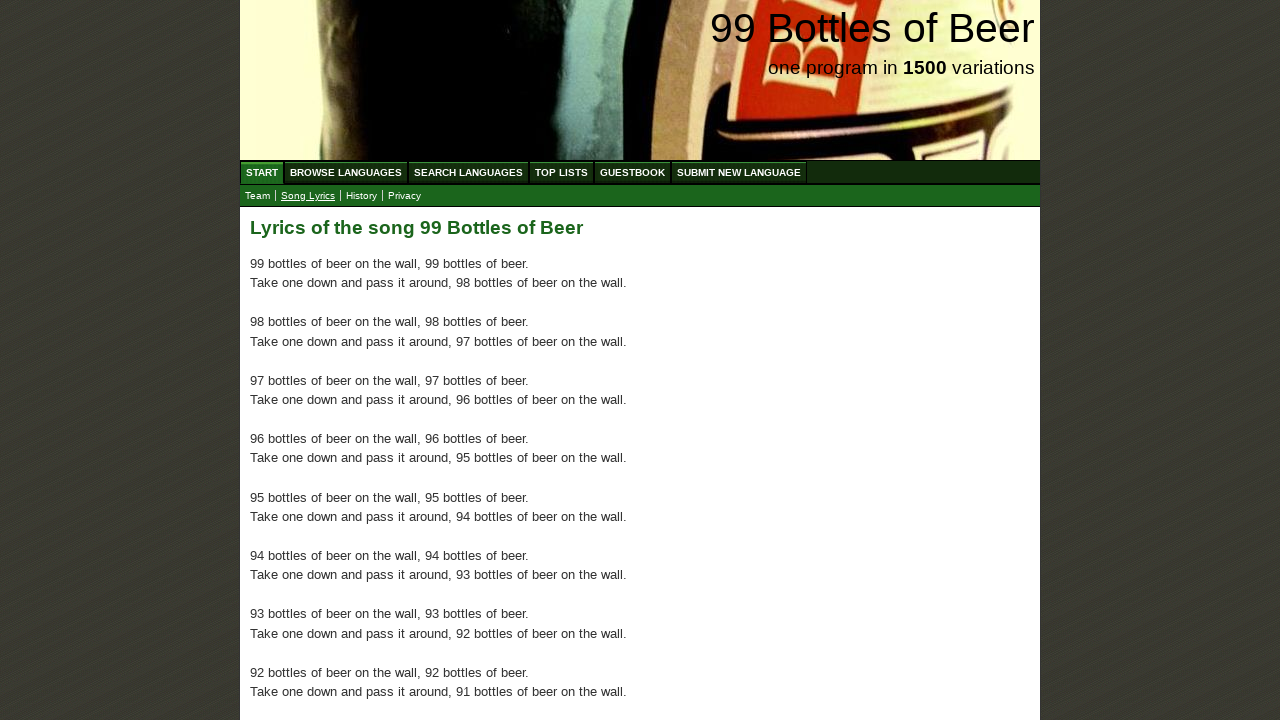